Tests window handle switching by clicking a LinkedIn link that opens in a new window, switching to it, then returning to the main window

Starting URL: https://ineuron-courses.vercel.app/login

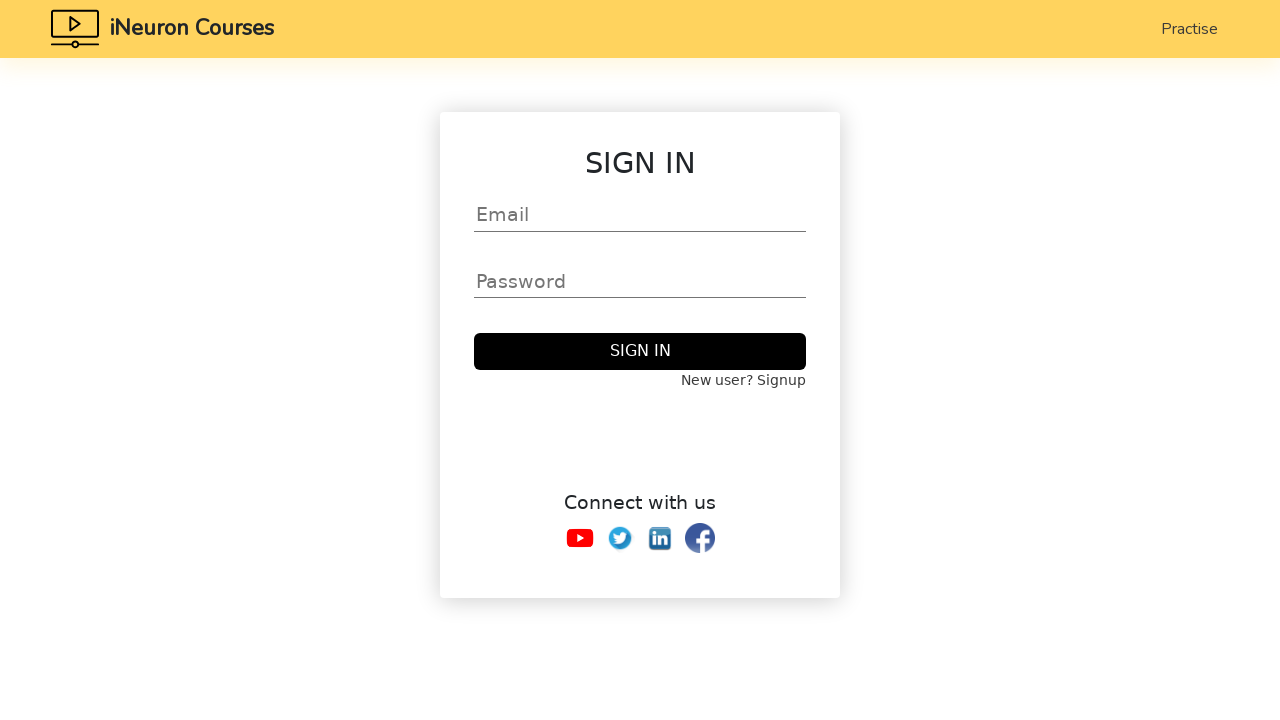

Clicked LinkedIn link that opens in new window at (660, 538) on a[href*='linkedin']
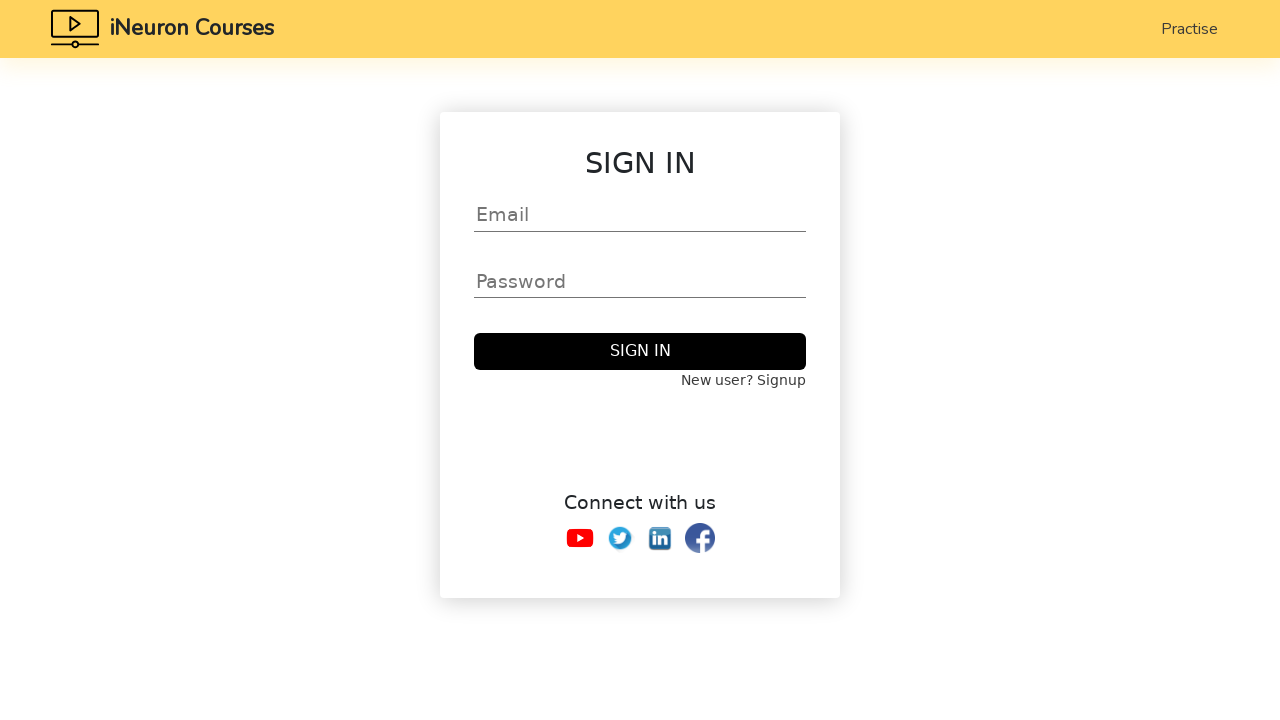

New window handle obtained and switched to new page
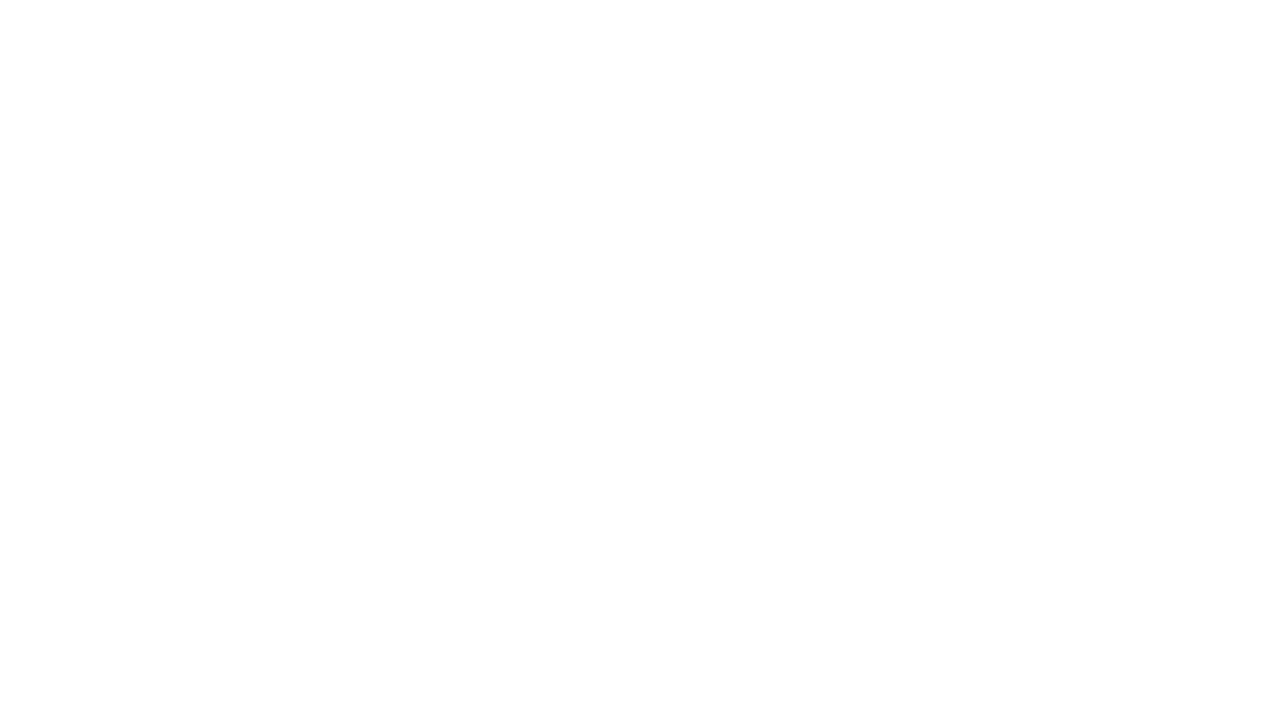

Retrieved title of new page: 
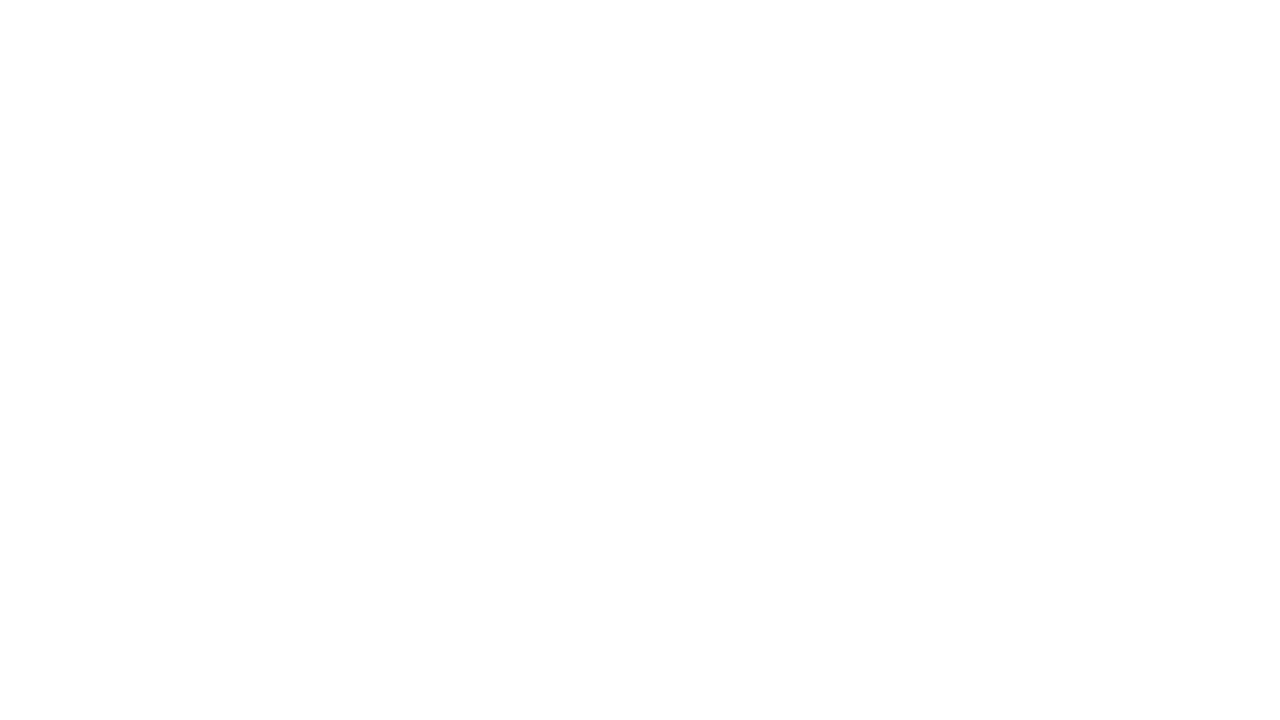

Closed the new window/tab
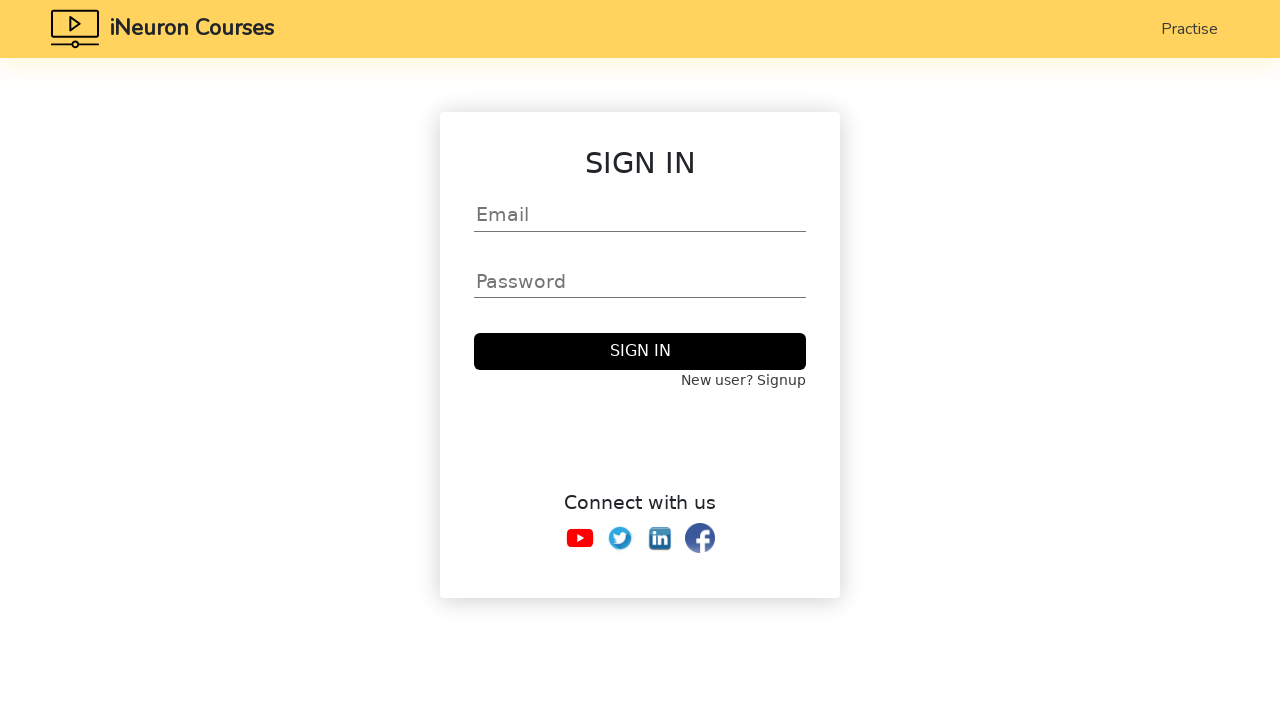

Switched back to main window and retrieved its title: iNeuron Courses
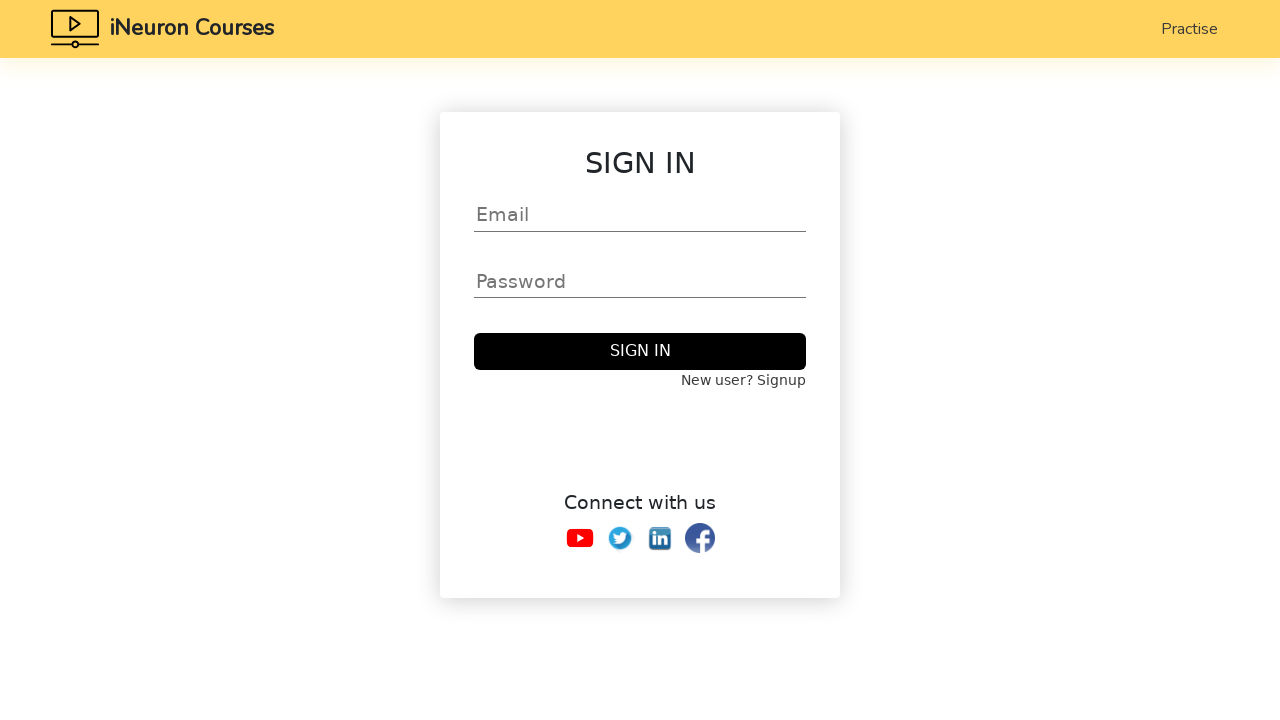

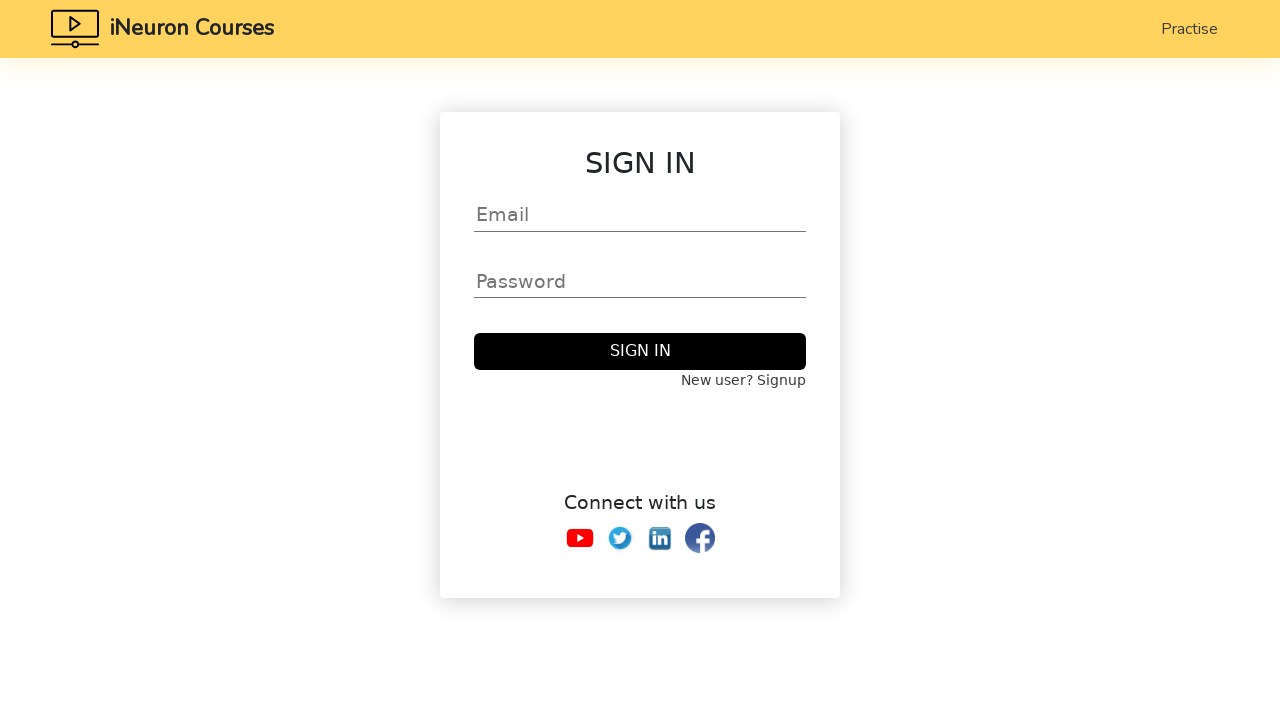